Tests alert handling by clicking a button that triggers an alert dialog and then accepting/dismissing the alert

Starting URL: https://formy-project.herokuapp.com/switch-window

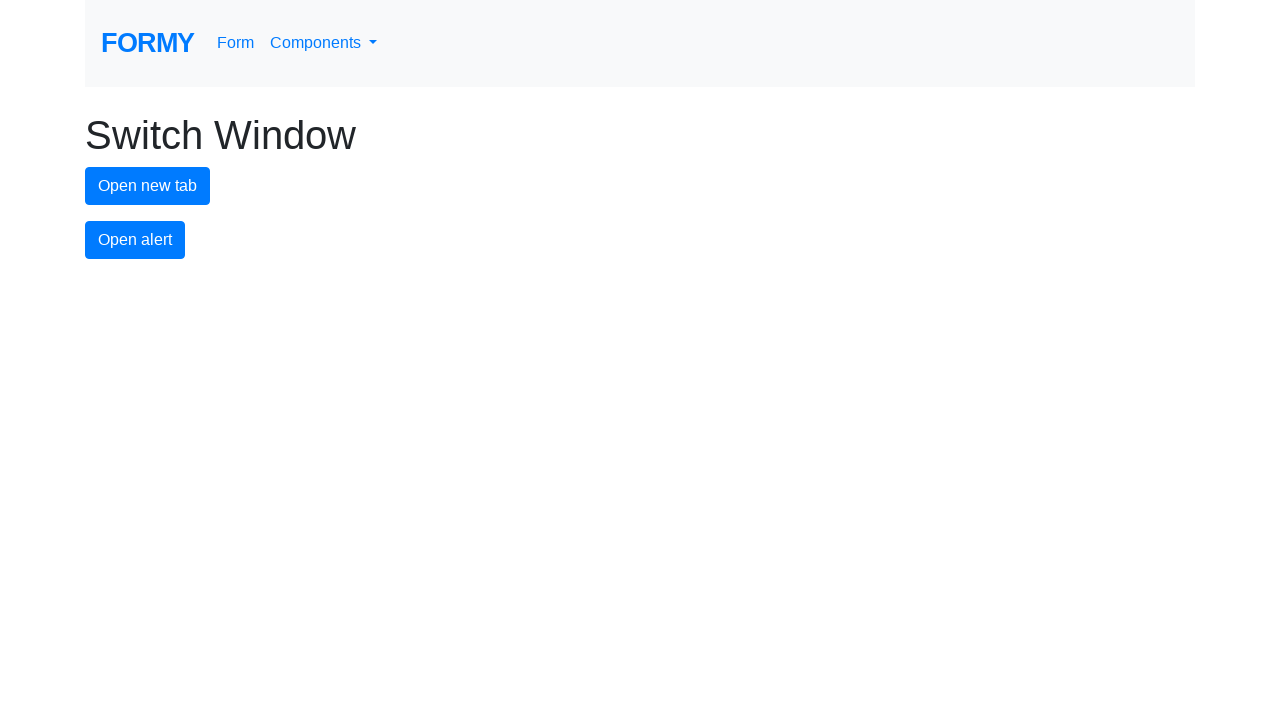

Clicked alert button to trigger alert dialog at (135, 240) on #alert-button
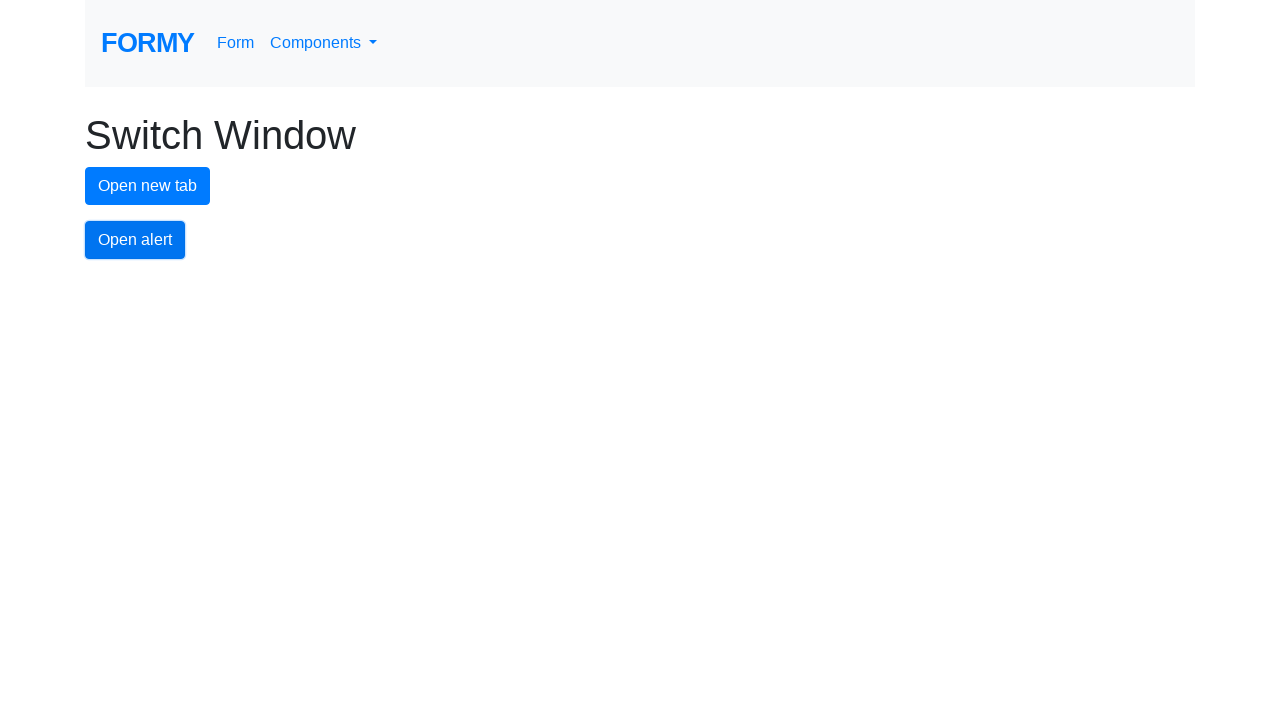

Set up dialog event listener to accept alerts
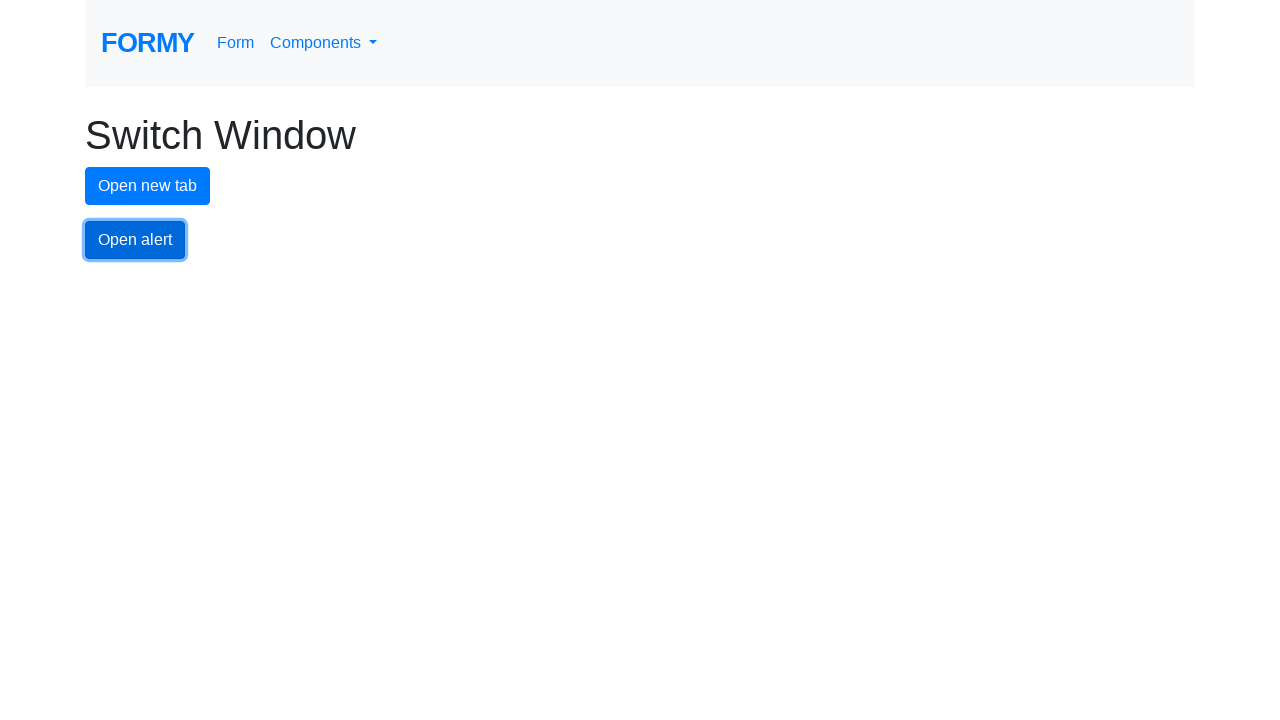

Re-clicked alert button with dialog handler active at (135, 240) on #alert-button
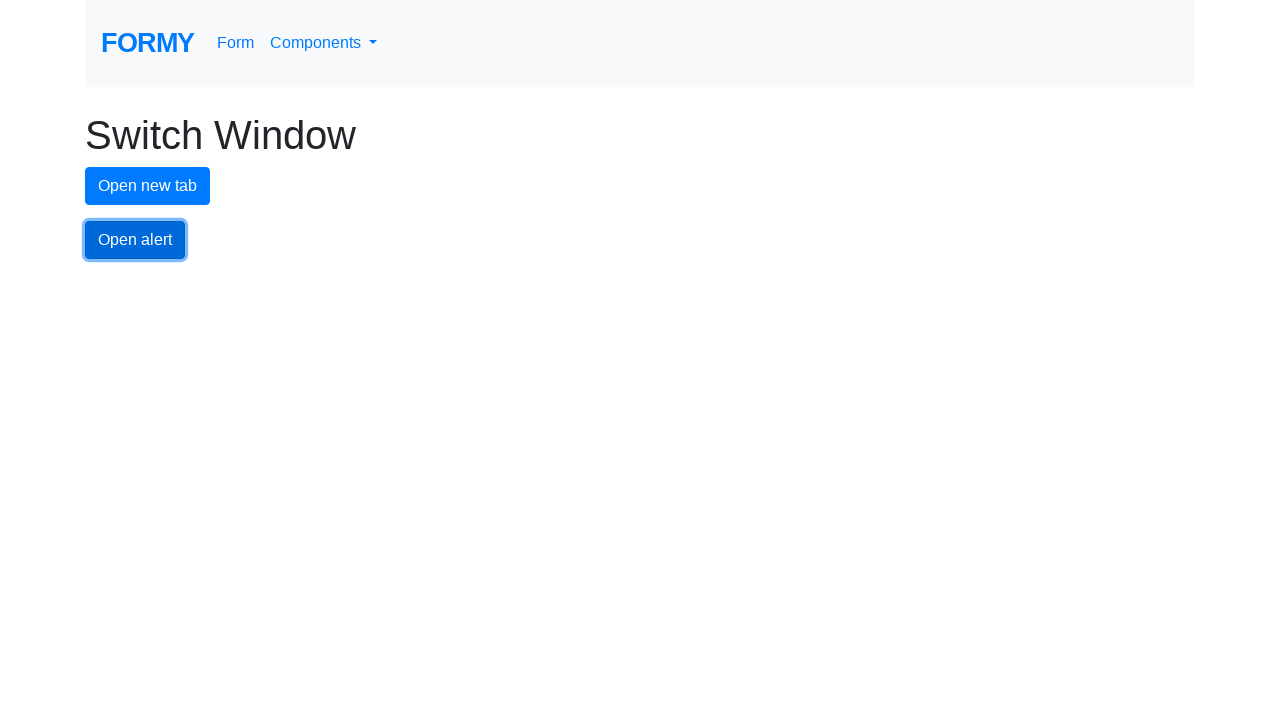

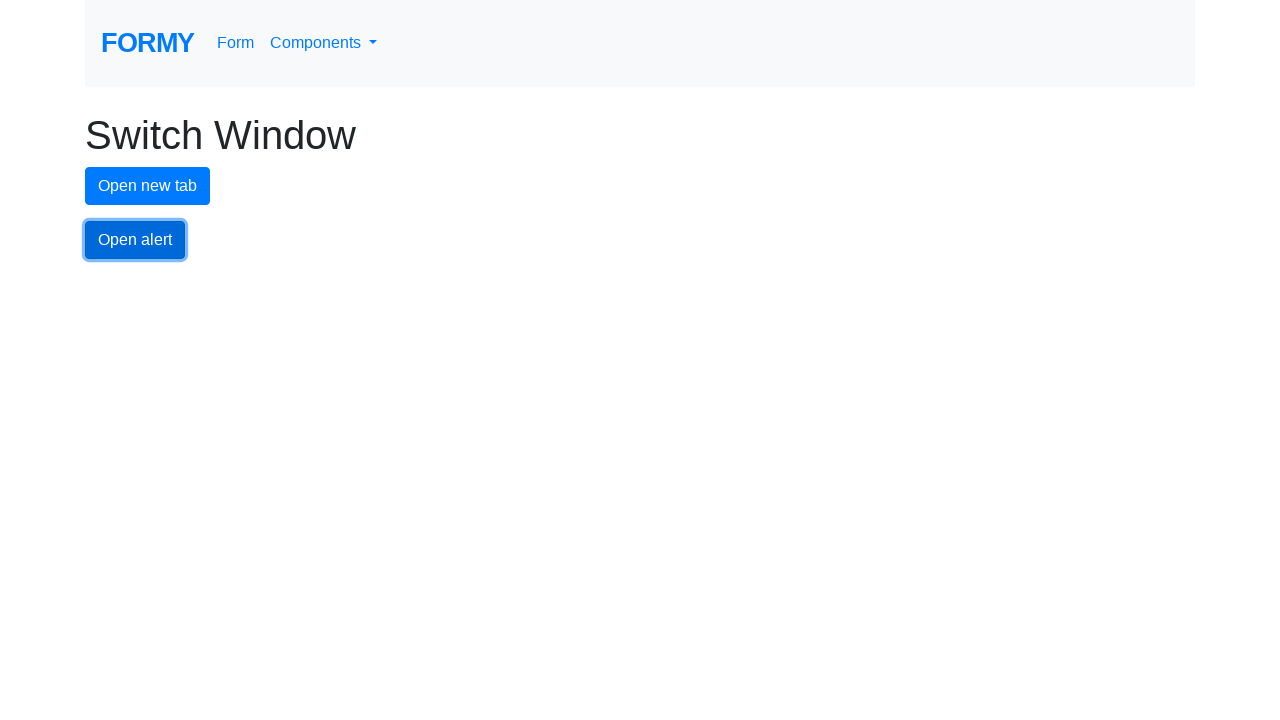